Tests the vegetable filter functionality by searching for "Rice" and verifying that all displayed items contain "Rice" in their name.

Starting URL: https://rahulshettyacademy.com/seleniumPractise/#/offers

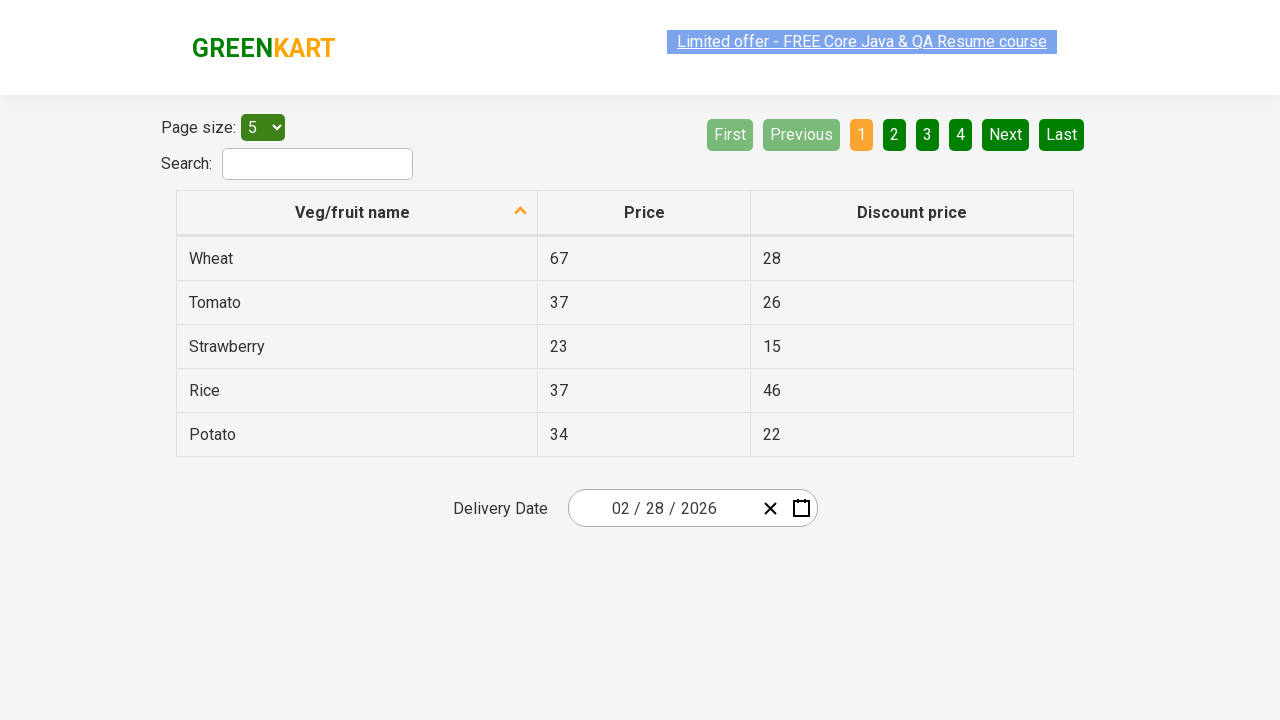

Filled search field with 'Rice' to filter vegetables on #search-field
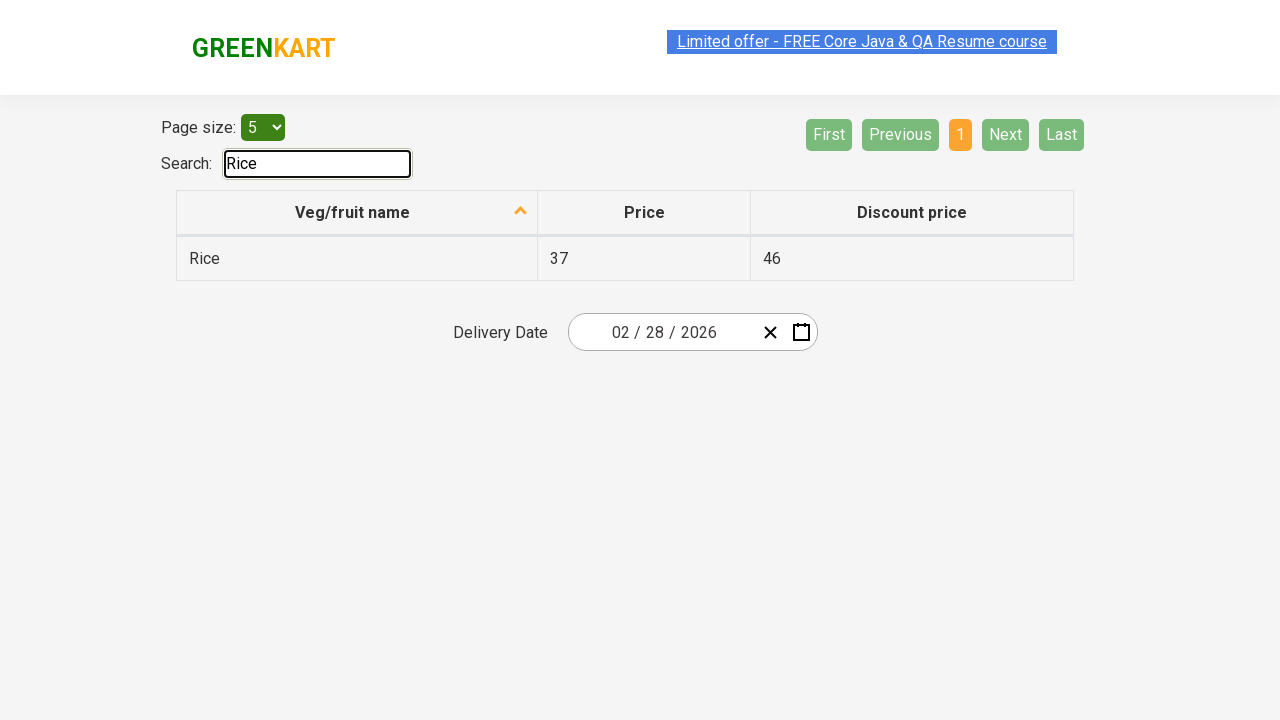

Waited 500ms for filter to apply
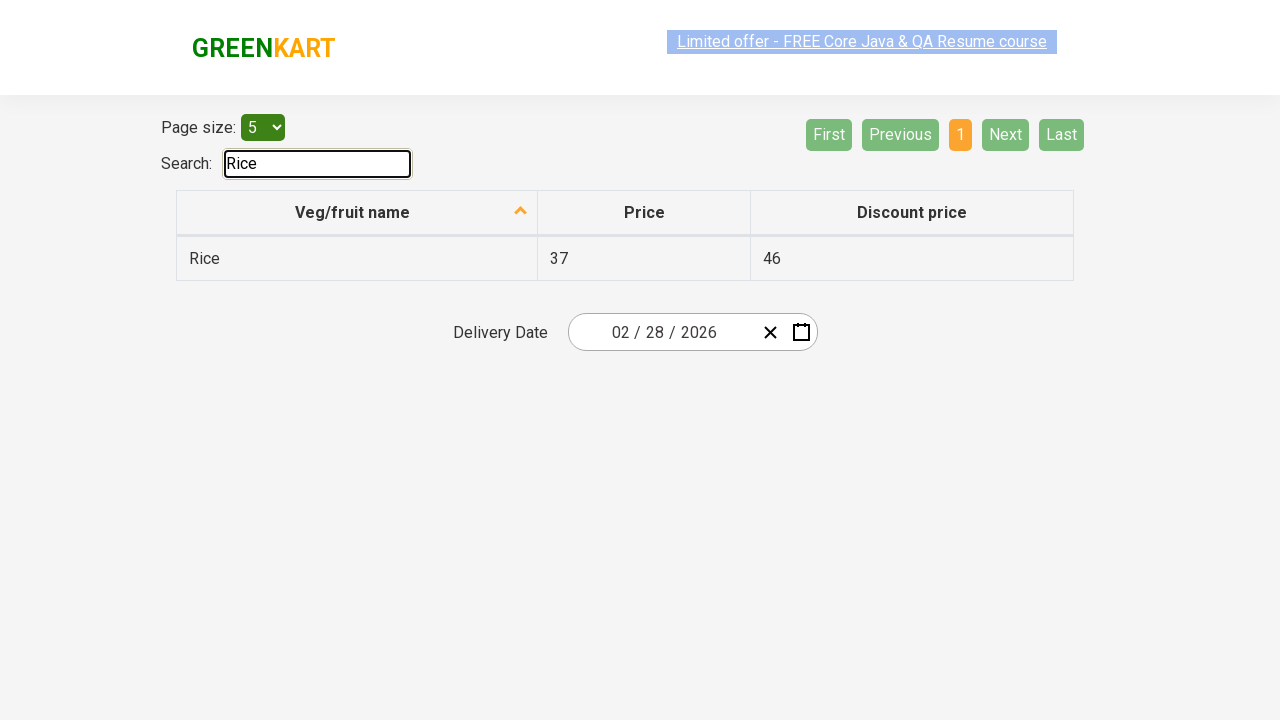

Retrieved all vegetable names from first column of filtered results
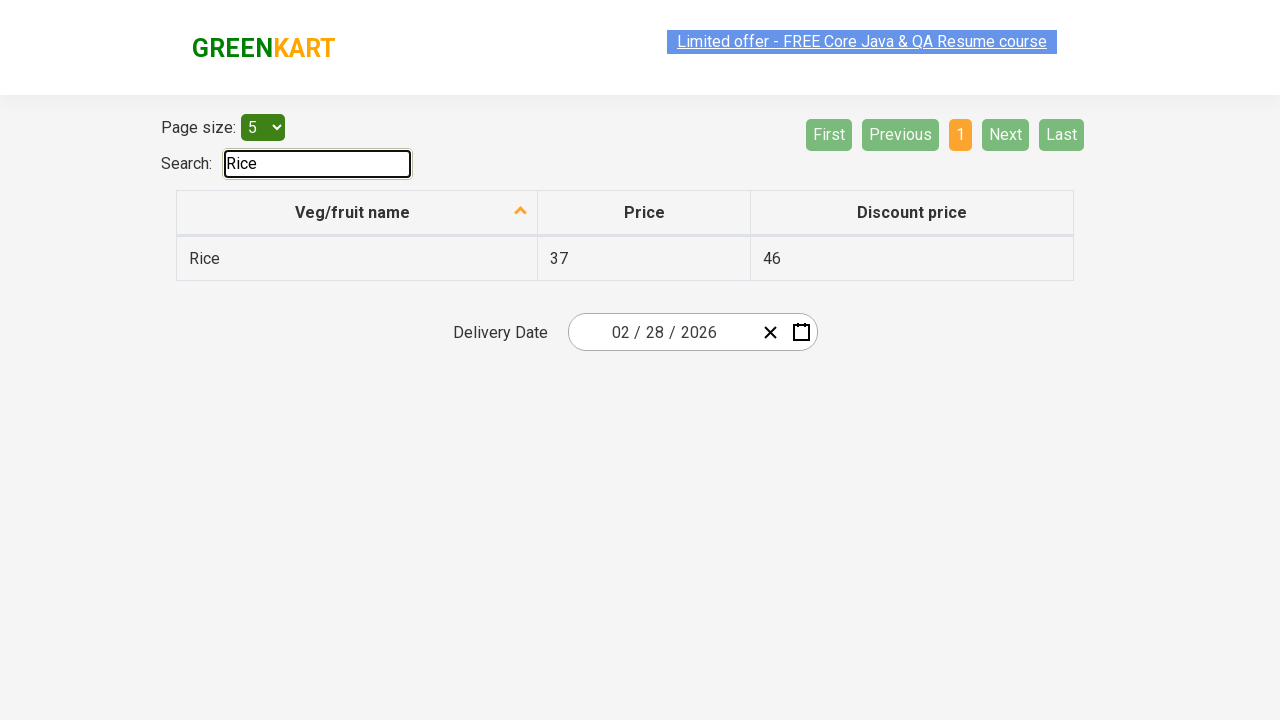

Verified vegetable item contains 'Rice': 'Rice'
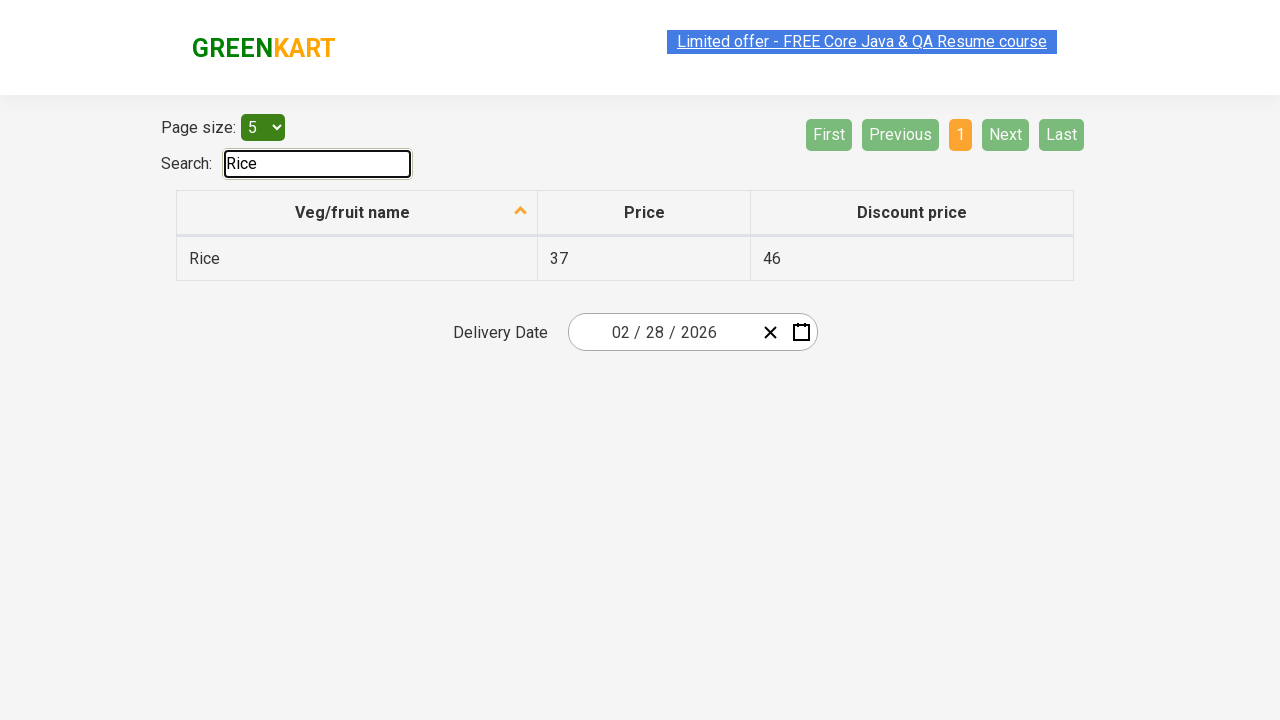

Assertion passed for vegetable item: 'Rice' contains 'Rice'
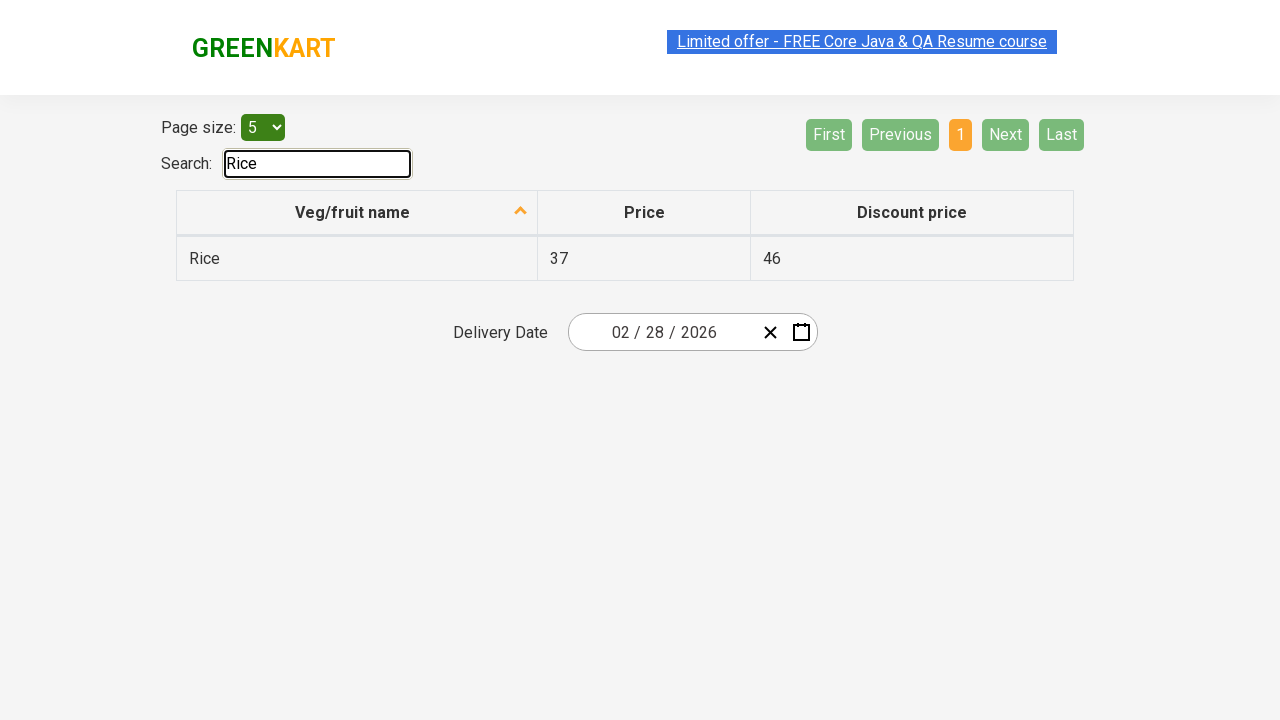

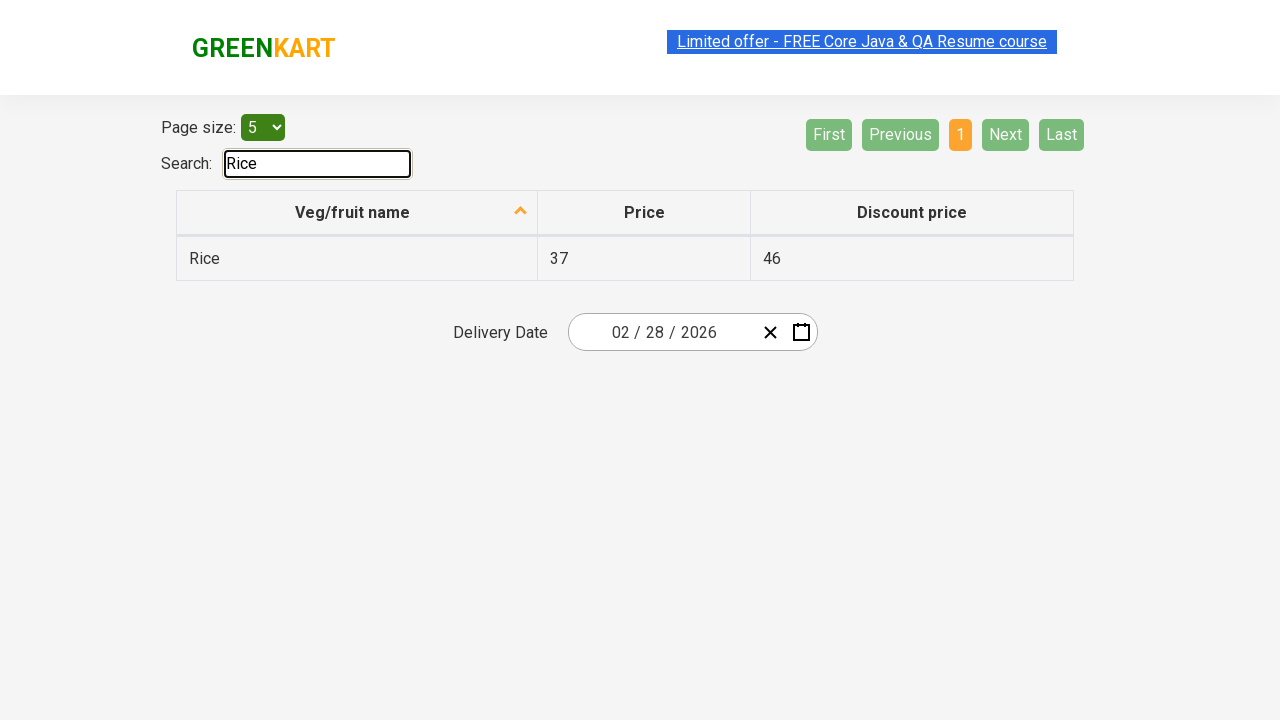